Tests unmarking items as complete by checking and then unchecking a todo item

Starting URL: https://demo.playwright.dev/todomvc

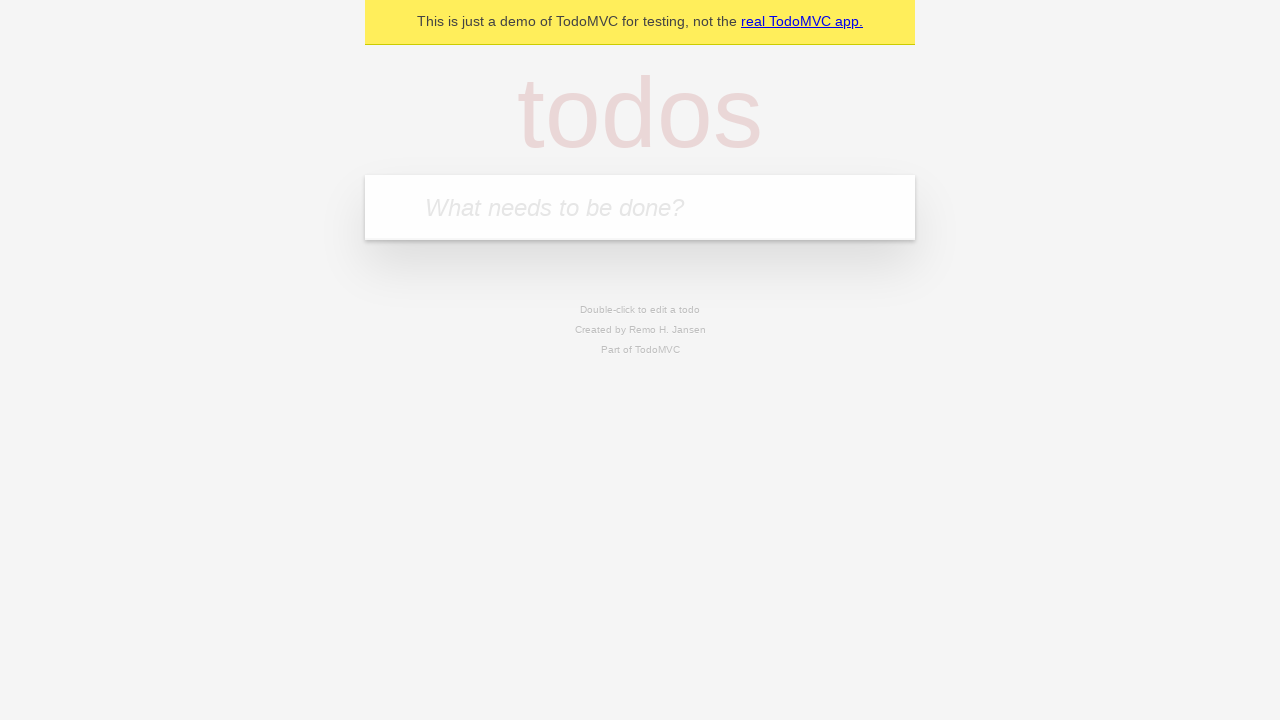

Filled todo input with 'buy some cheese' on internal:attr=[placeholder="What needs to be done?"i]
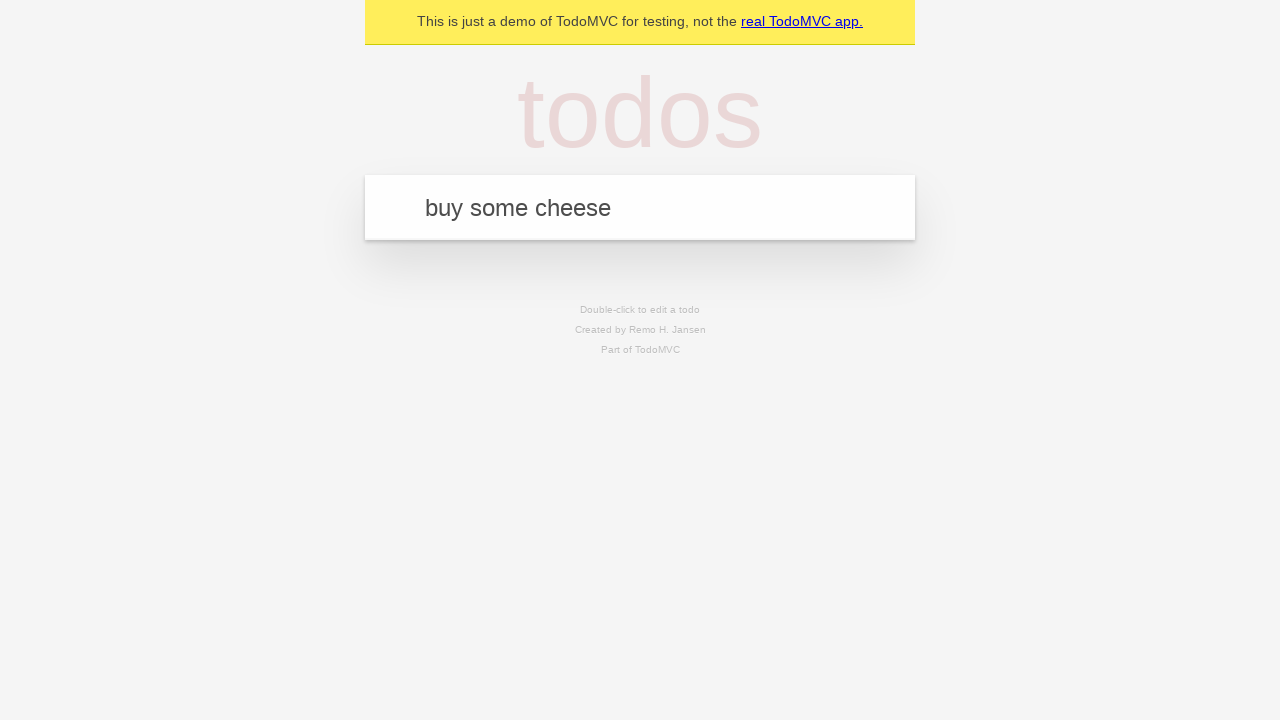

Pressed Enter to create first todo item on internal:attr=[placeholder="What needs to be done?"i]
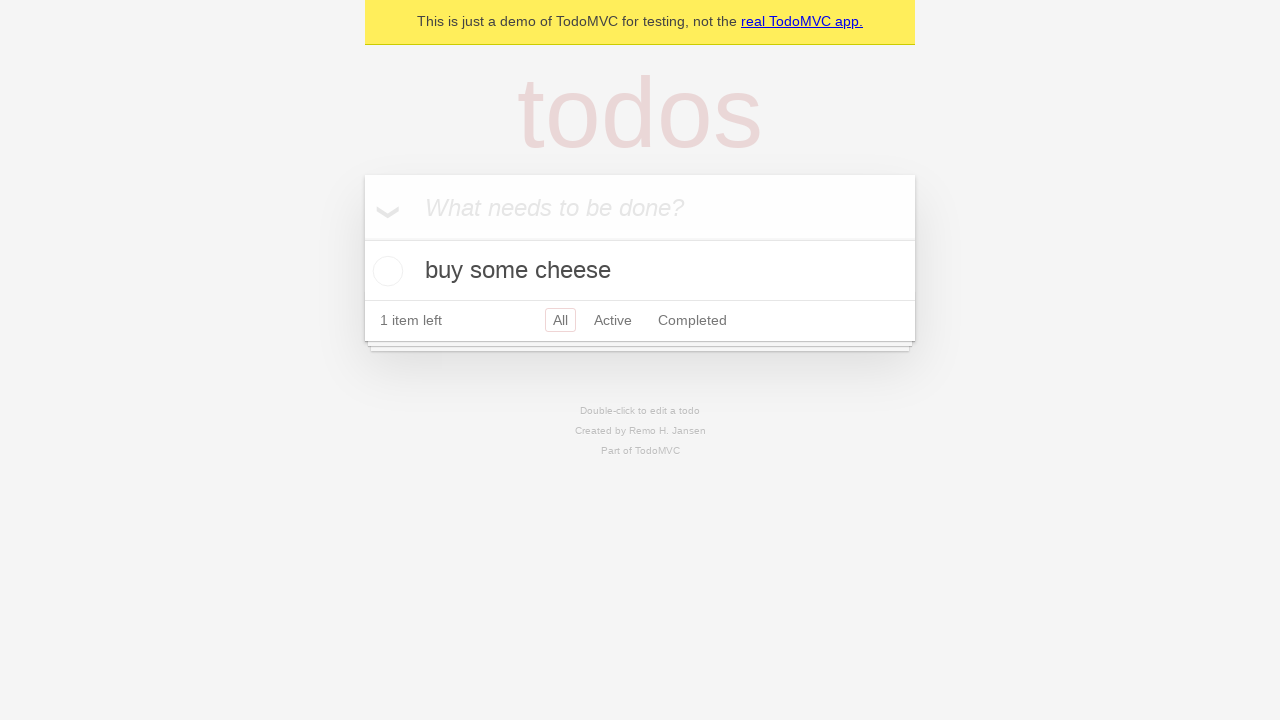

Filled todo input with 'feed the cat' on internal:attr=[placeholder="What needs to be done?"i]
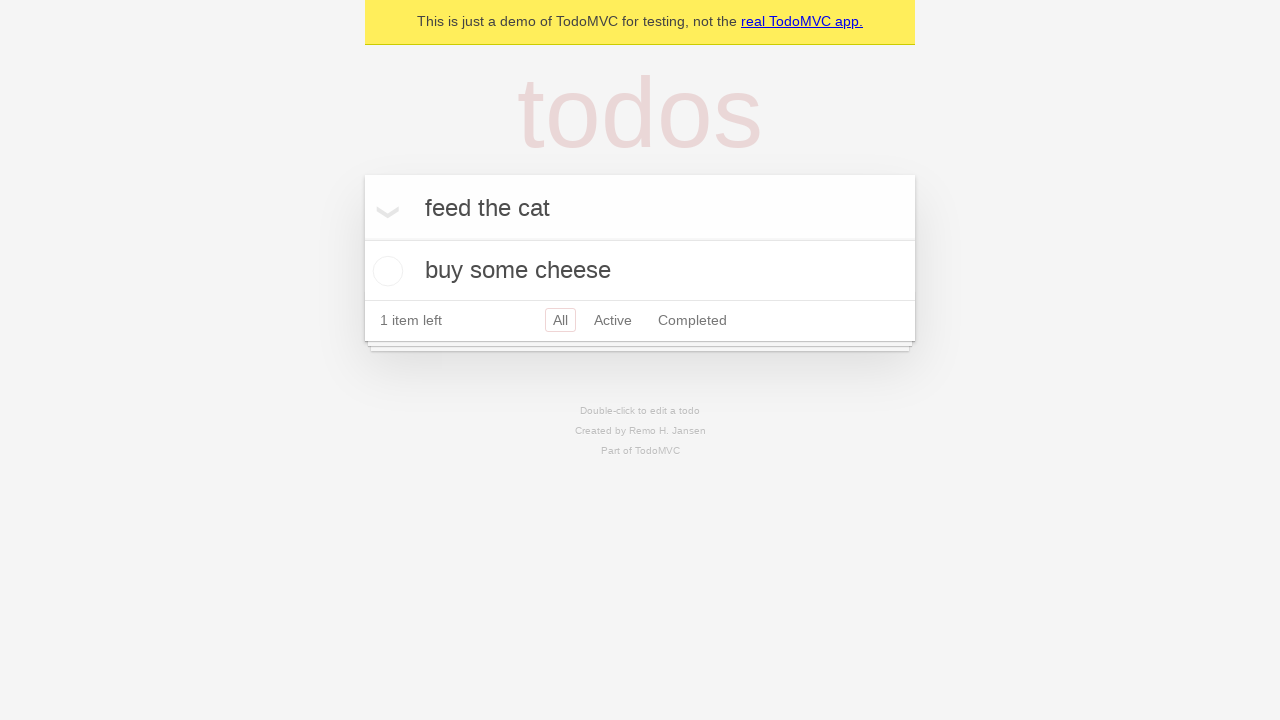

Pressed Enter to create second todo item on internal:attr=[placeholder="What needs to be done?"i]
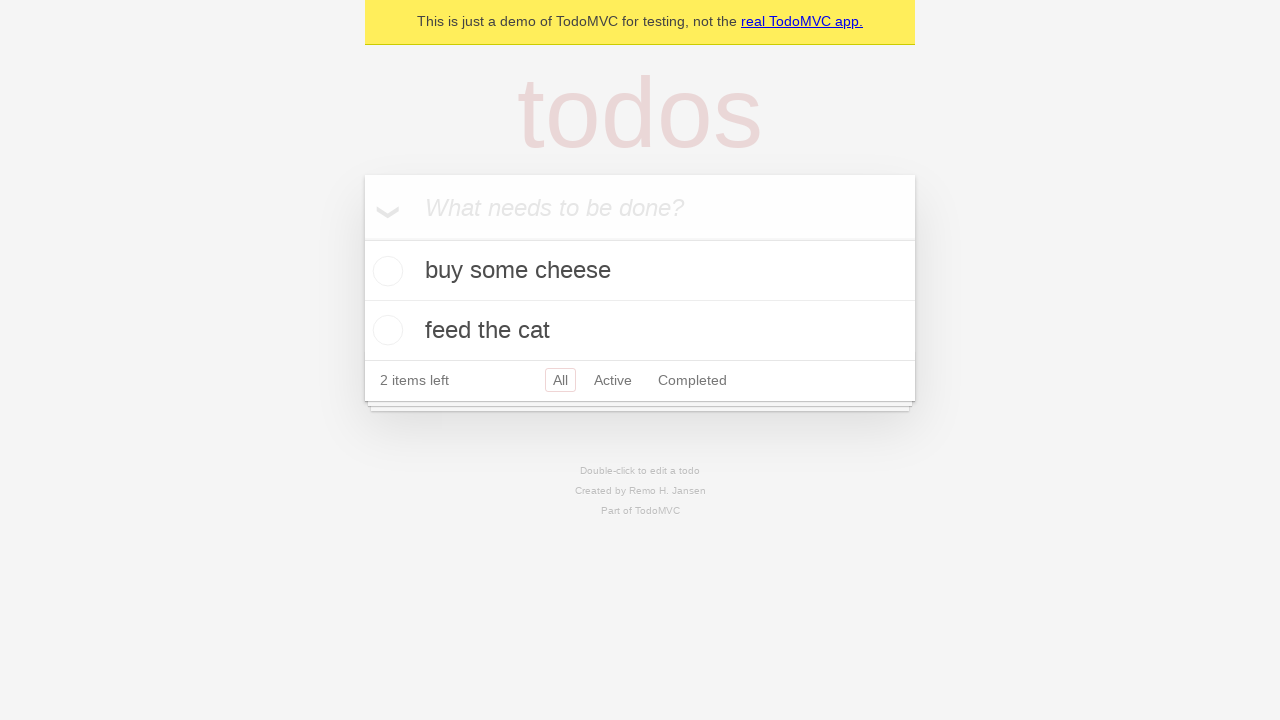

Checked the first todo item to mark it as complete at (385, 271) on [data-testid='todo-item'] >> nth=0 >> internal:role=checkbox
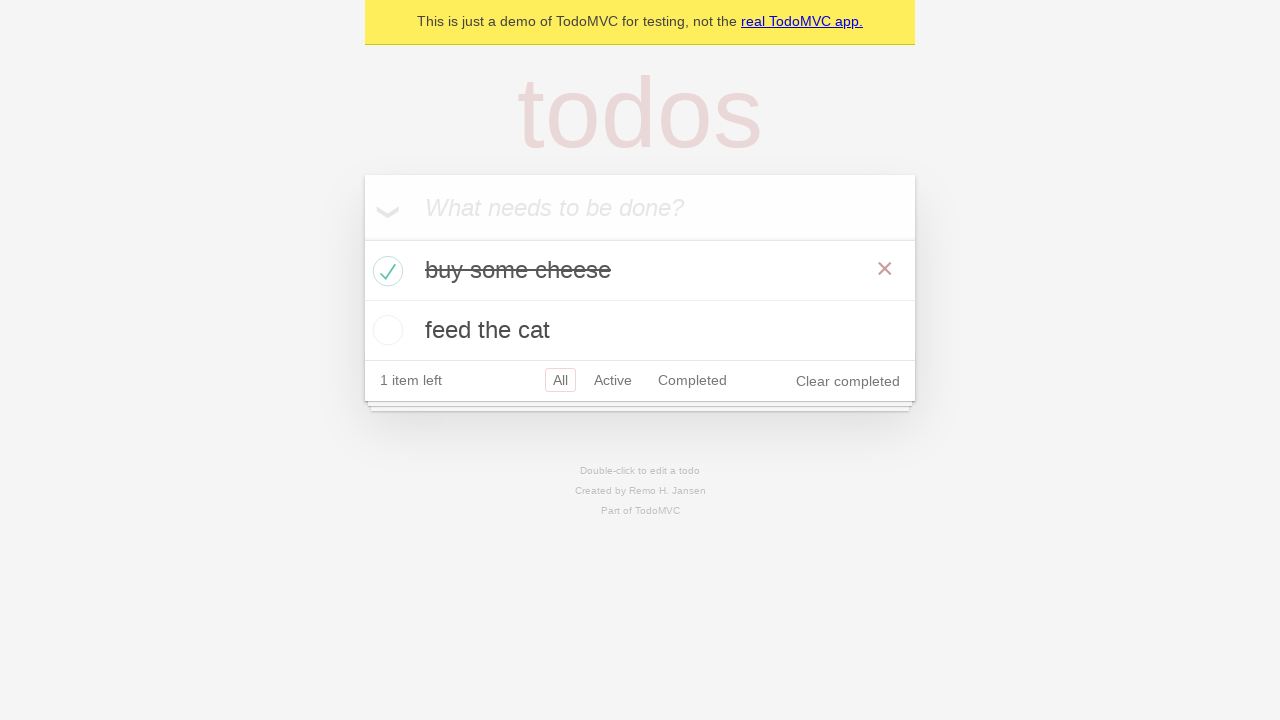

Unchecked the first todo item to mark it as incomplete at (385, 271) on [data-testid='todo-item'] >> nth=0 >> internal:role=checkbox
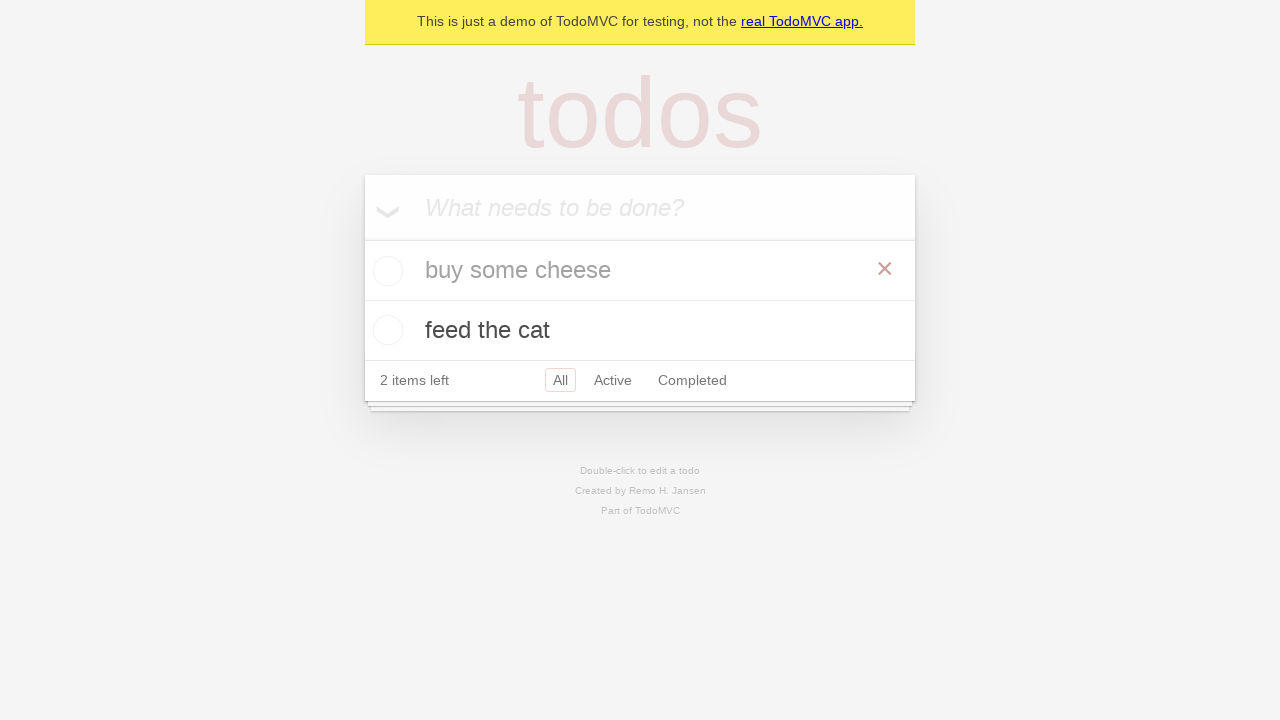

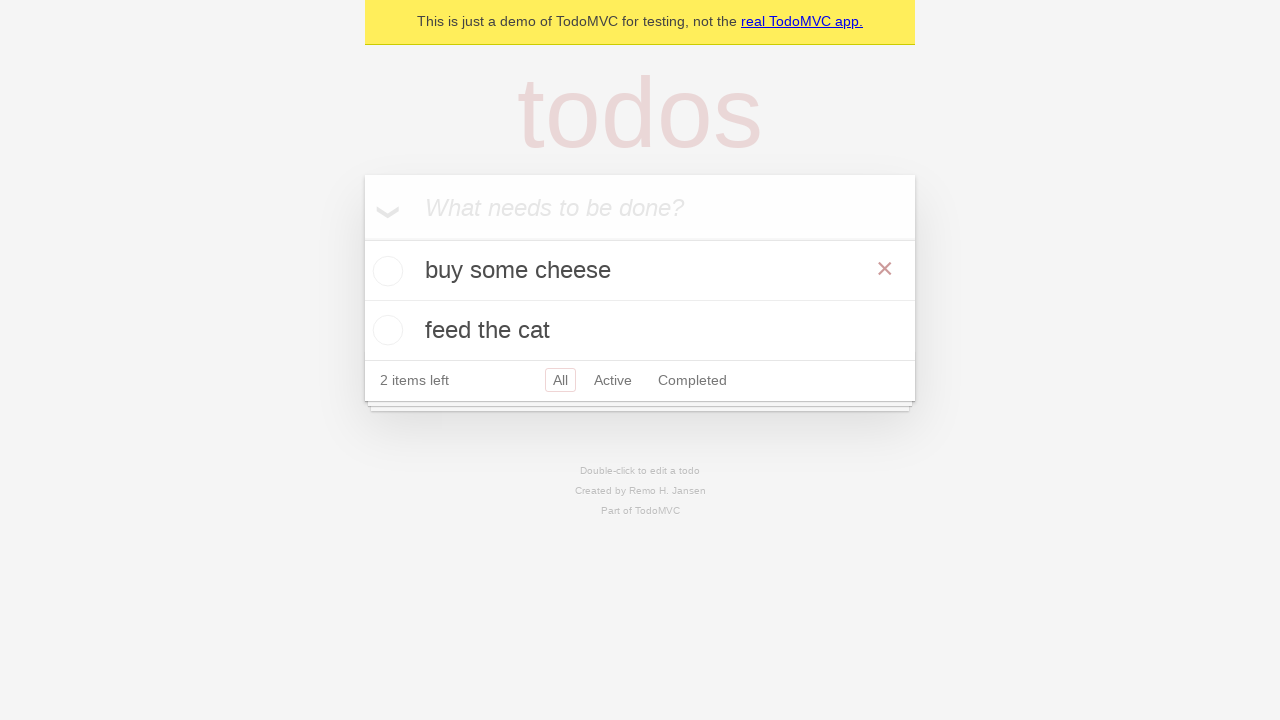